Tests marking individual items as complete by checking their checkboxes

Starting URL: https://demo.playwright.dev/todomvc

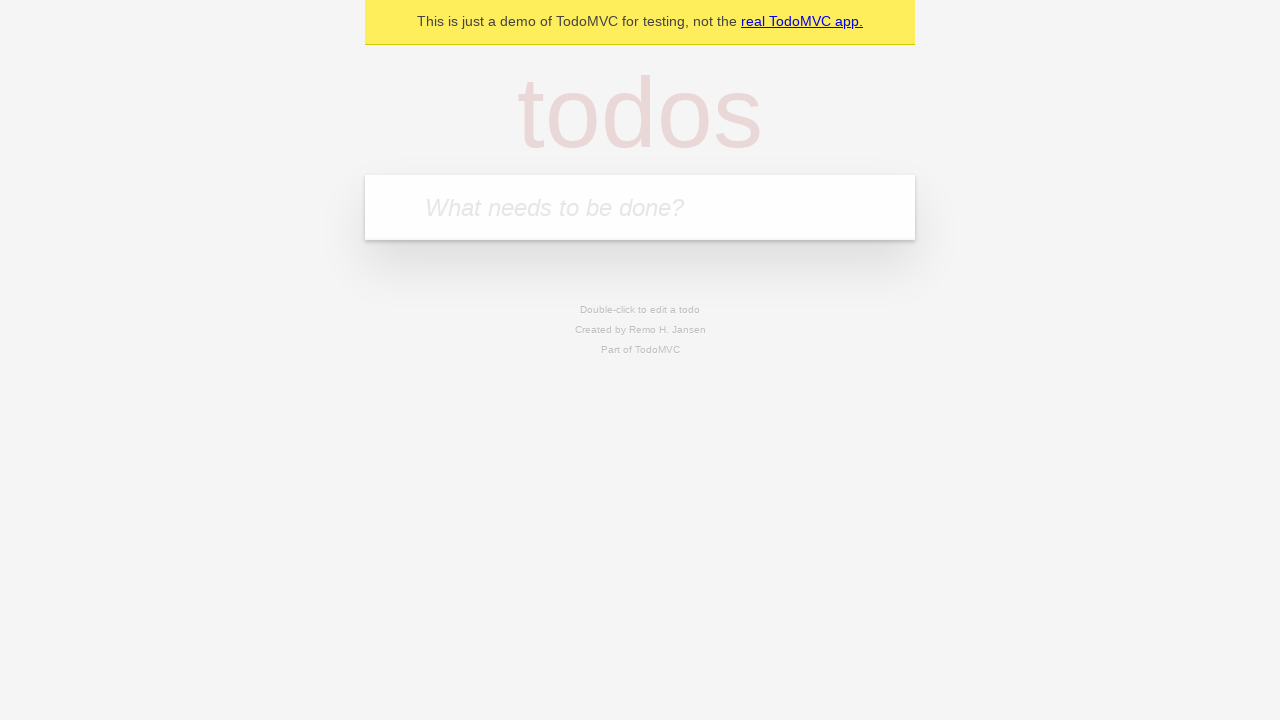

Located the todo input field
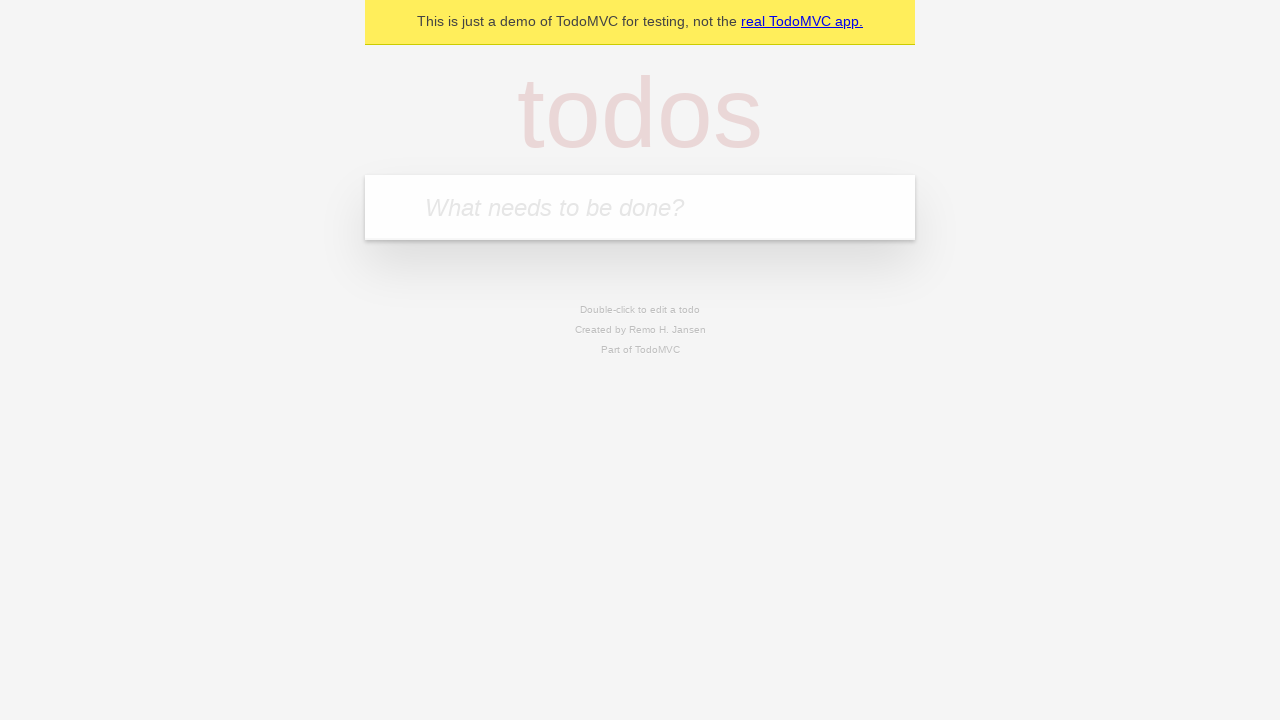

Filled todo input with 'buy some cheese' on internal:attr=[placeholder="What needs to be done?"i]
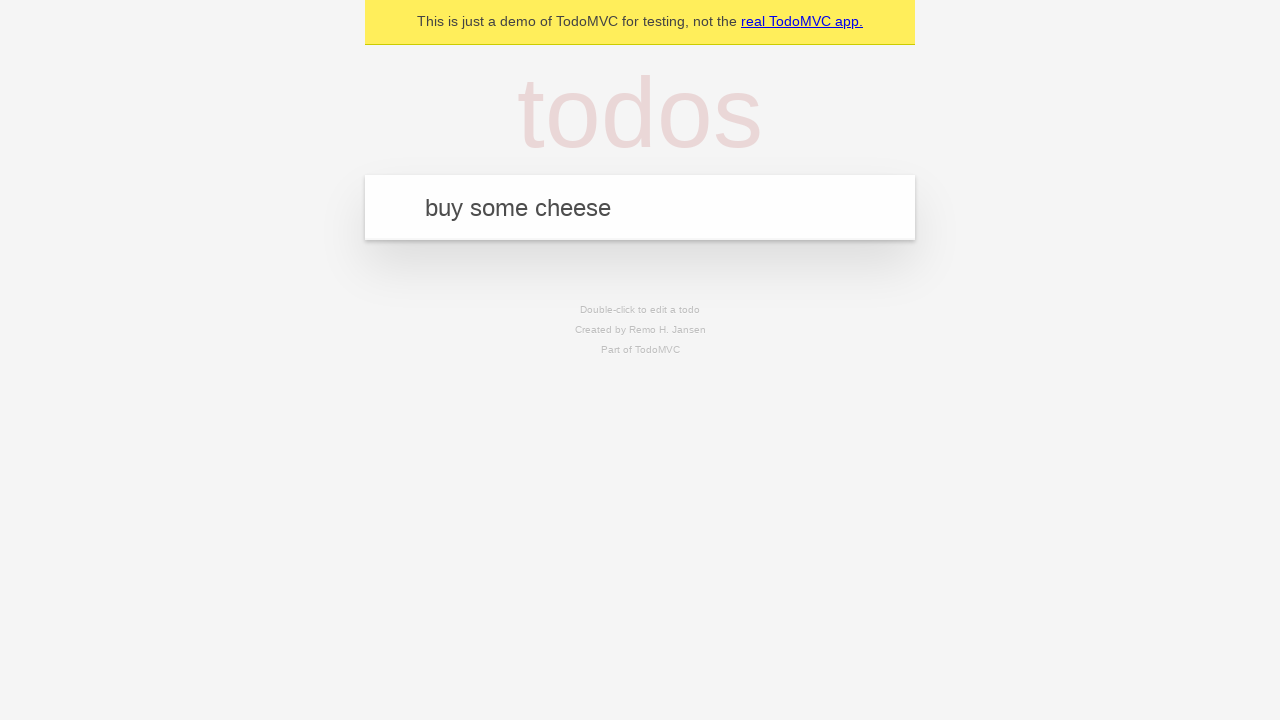

Pressed Enter to create first todo item on internal:attr=[placeholder="What needs to be done?"i]
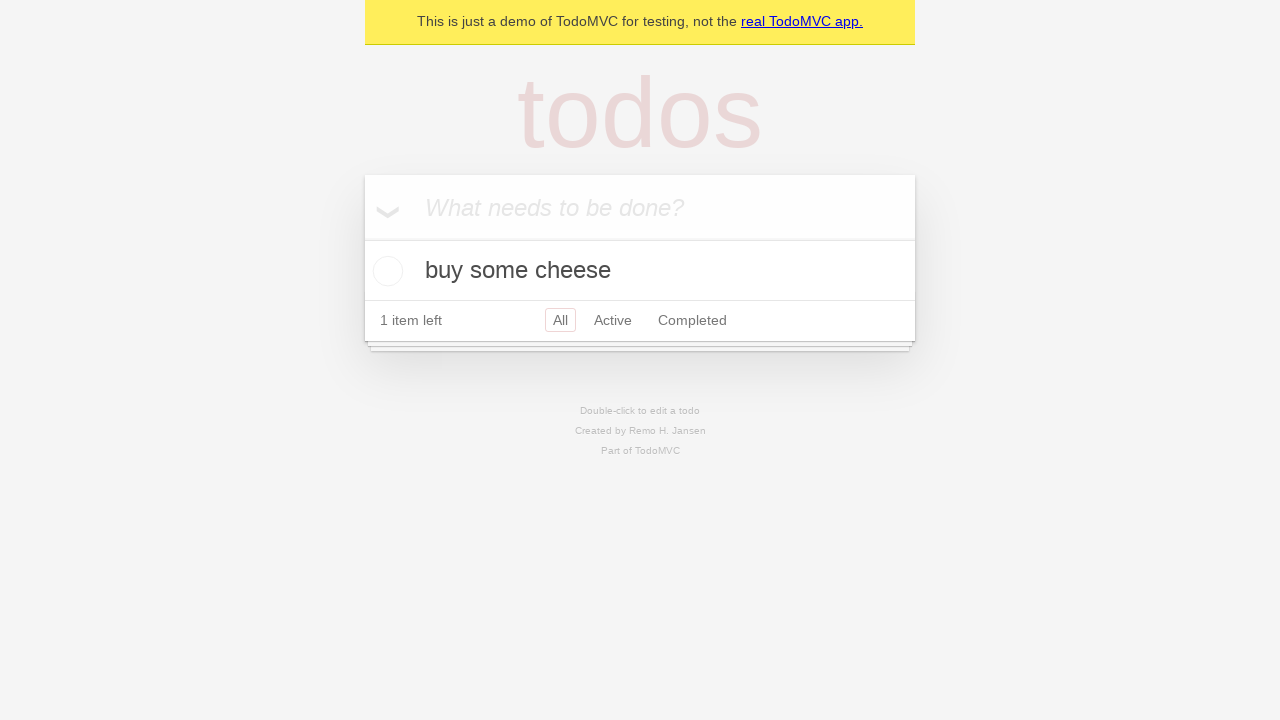

Filled todo input with 'feed the cat' on internal:attr=[placeholder="What needs to be done?"i]
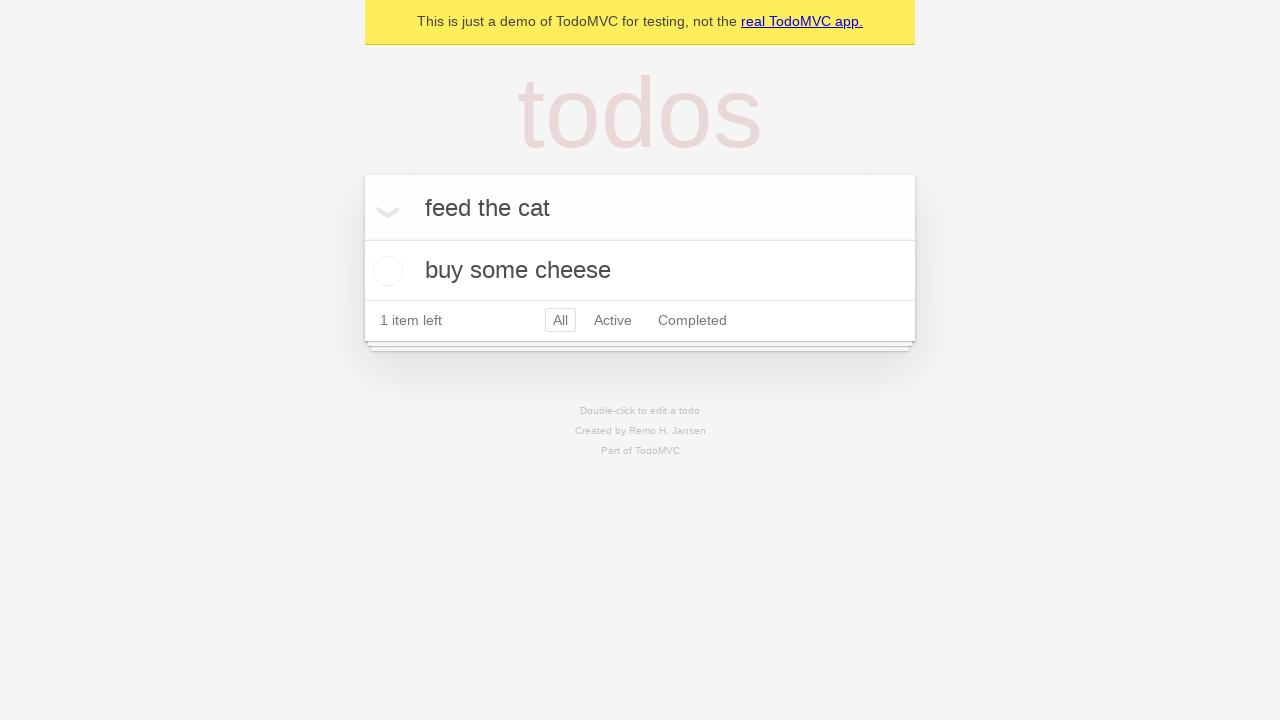

Pressed Enter to create second todo item on internal:attr=[placeholder="What needs to be done?"i]
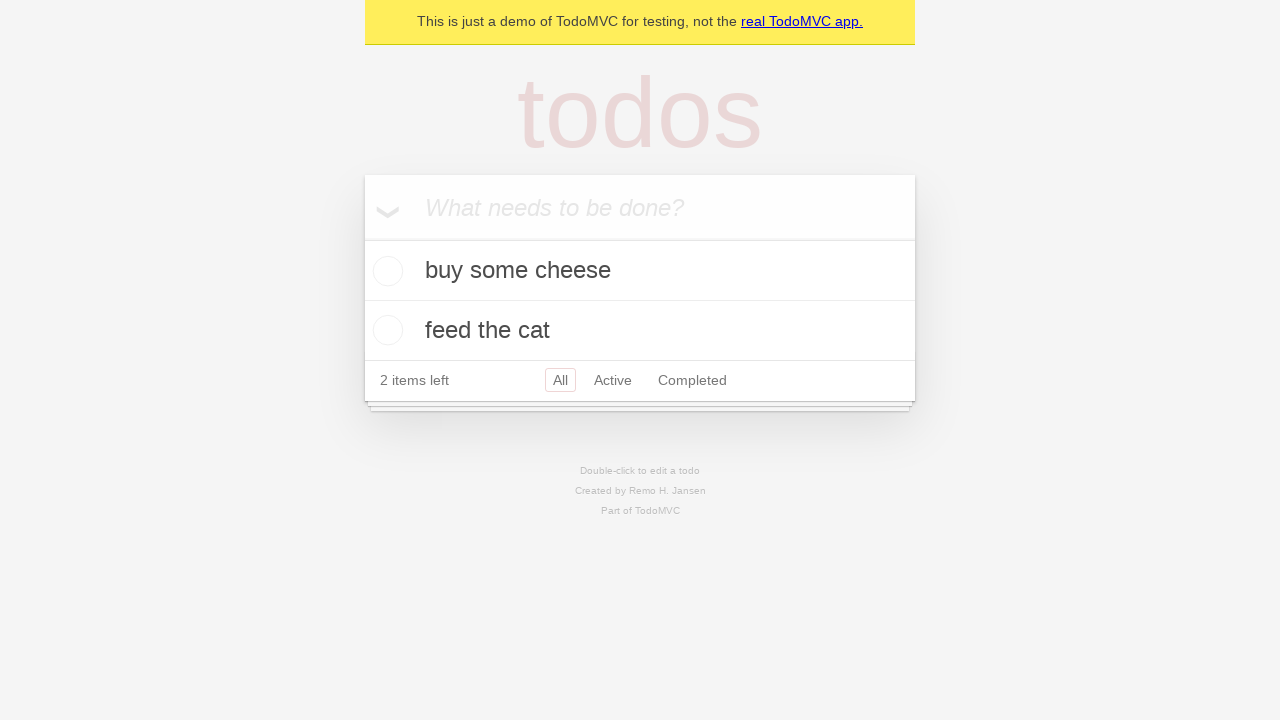

Located first todo item
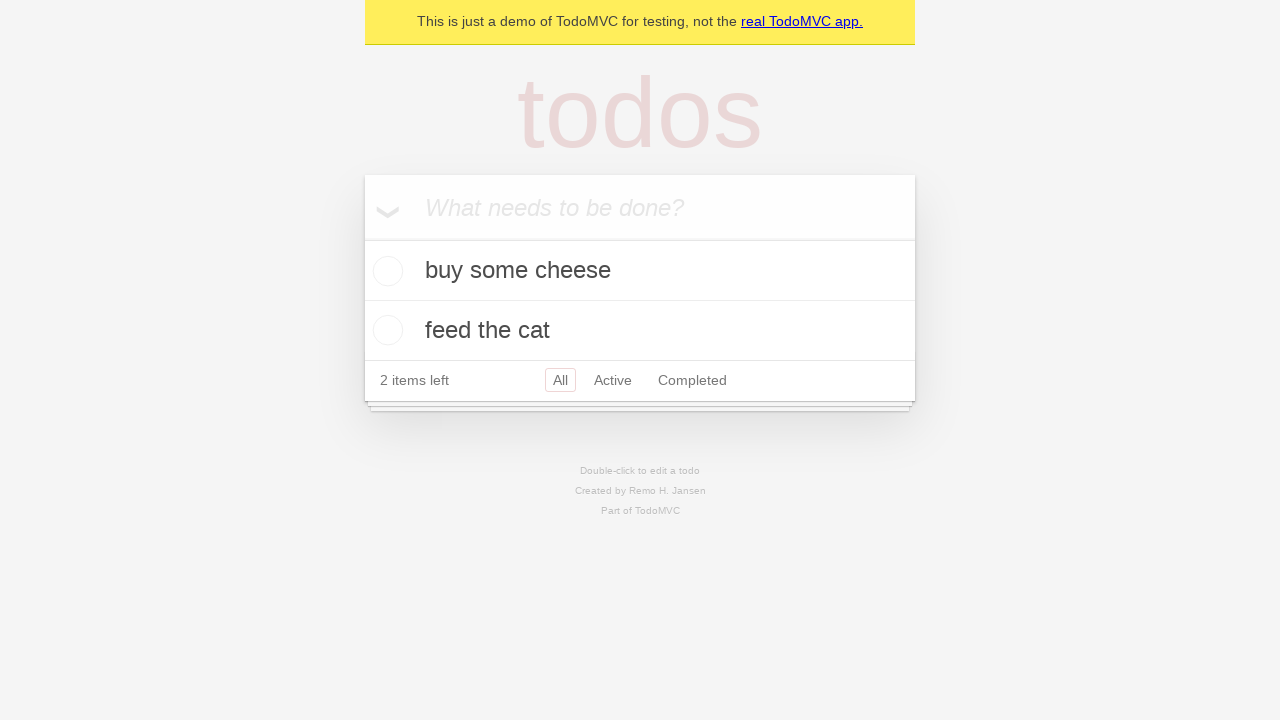

Checked the checkbox for first todo item 'buy some cheese' at (385, 271) on internal:testid=[data-testid="todo-item"s] >> nth=0 >> internal:role=checkbox
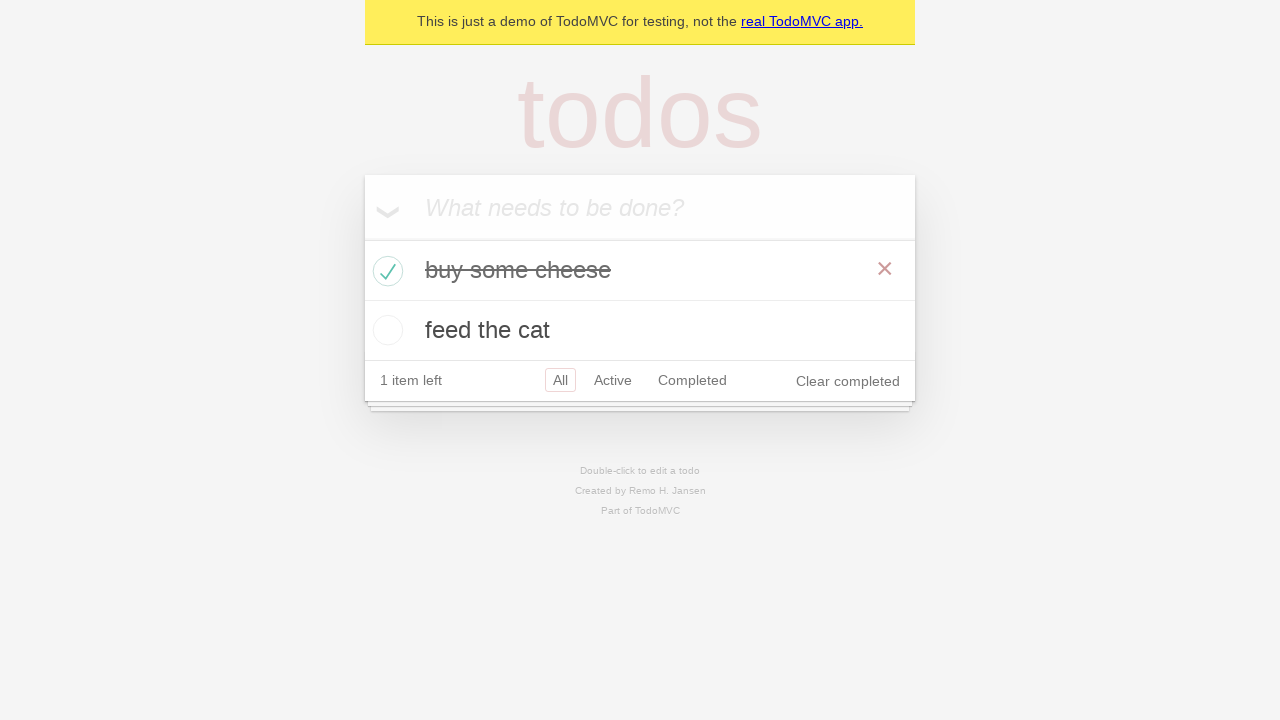

Located second todo item
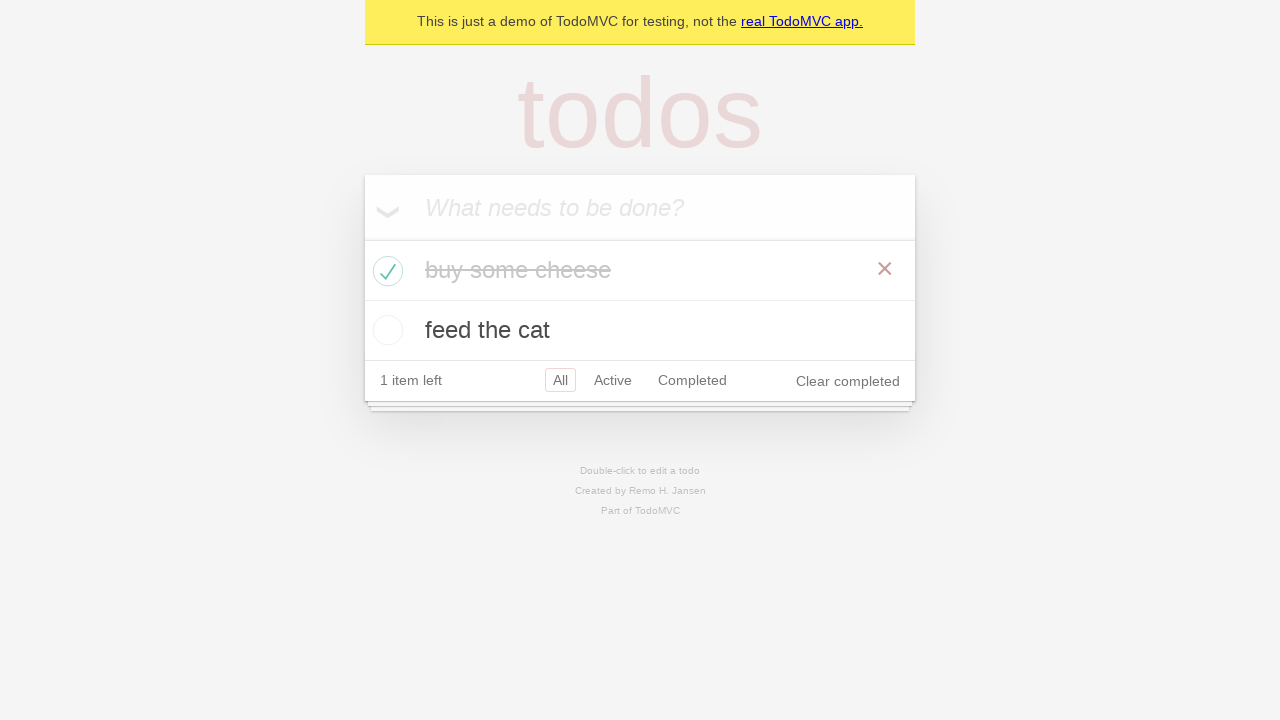

Checked the checkbox for second todo item 'feed the cat' at (385, 330) on internal:testid=[data-testid="todo-item"s] >> nth=1 >> internal:role=checkbox
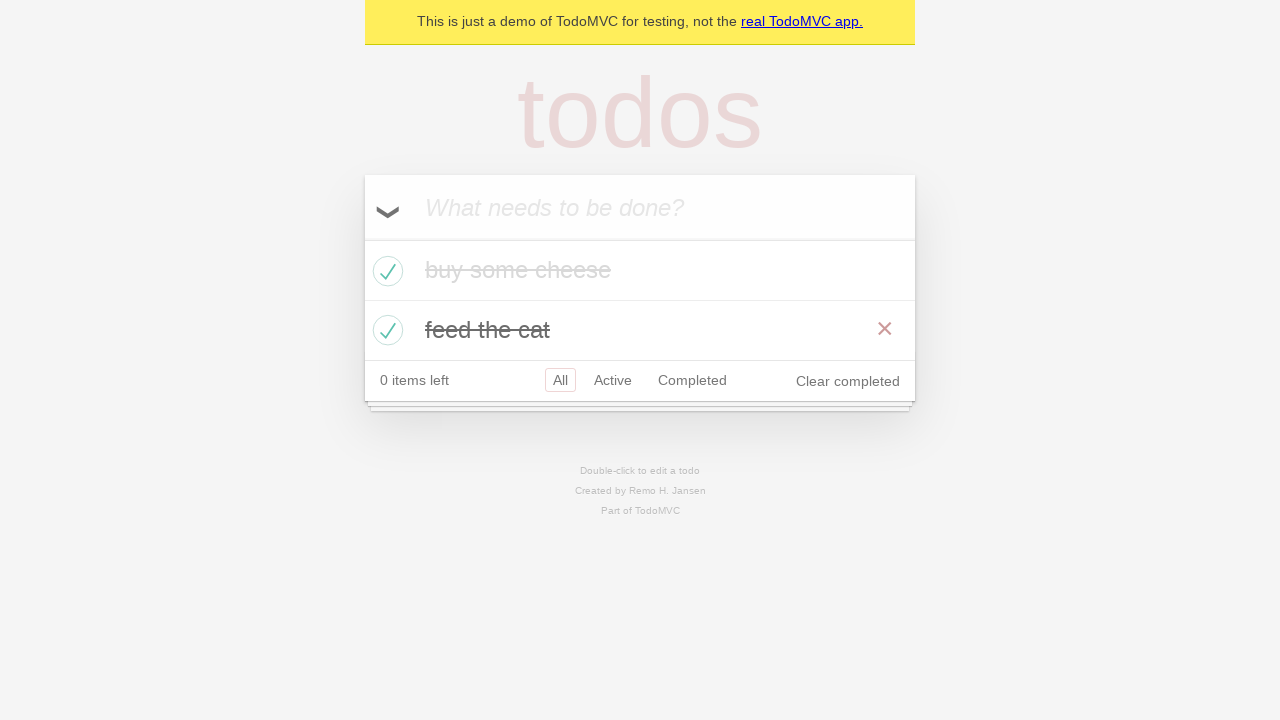

Verified that completed todo items are marked with completed class
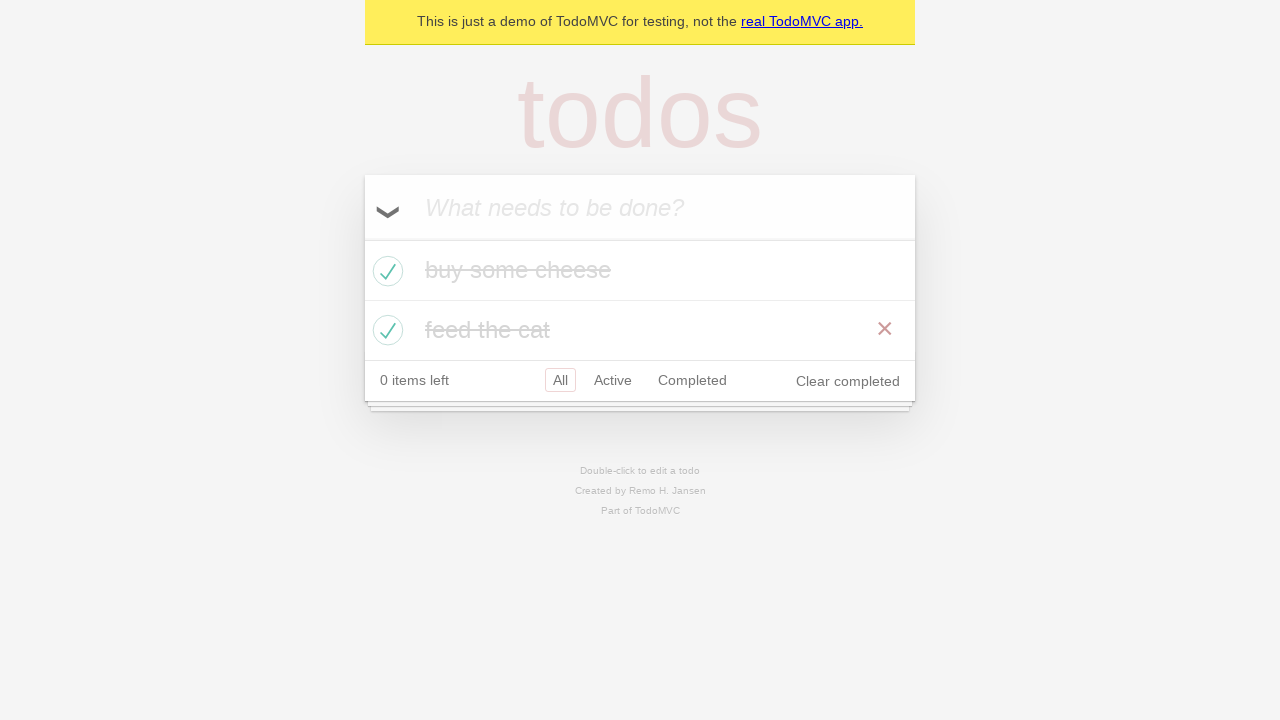

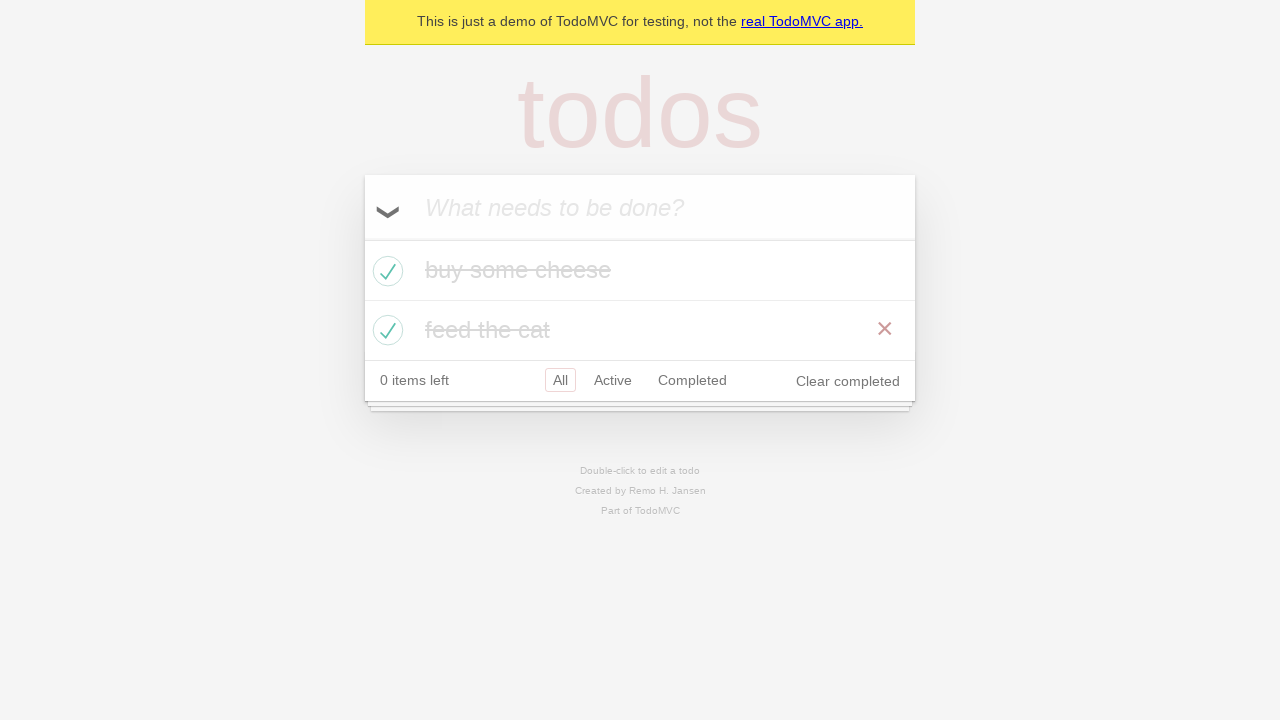